Tests right-click context menu functionality by right-clicking on a button element to trigger a context menu

Starting URL: https://swisnl.github.io/jQuery-contextMenu/demo.html

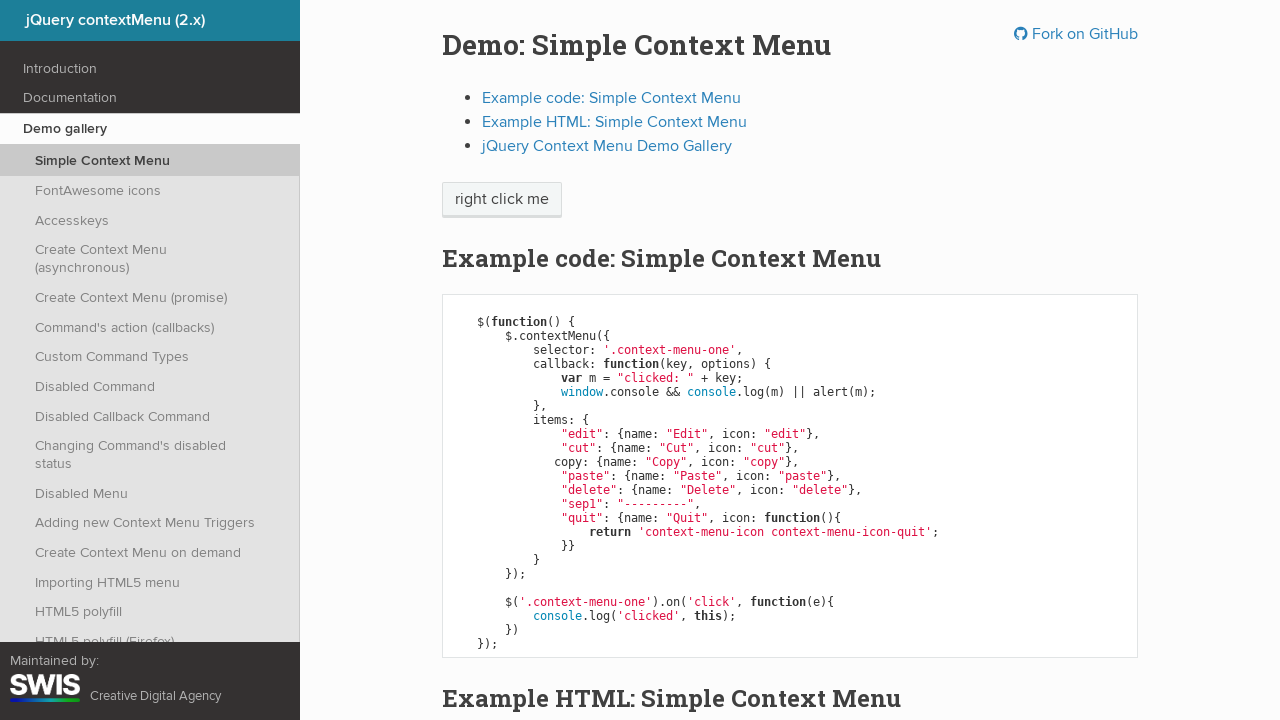

Located the context menu button element
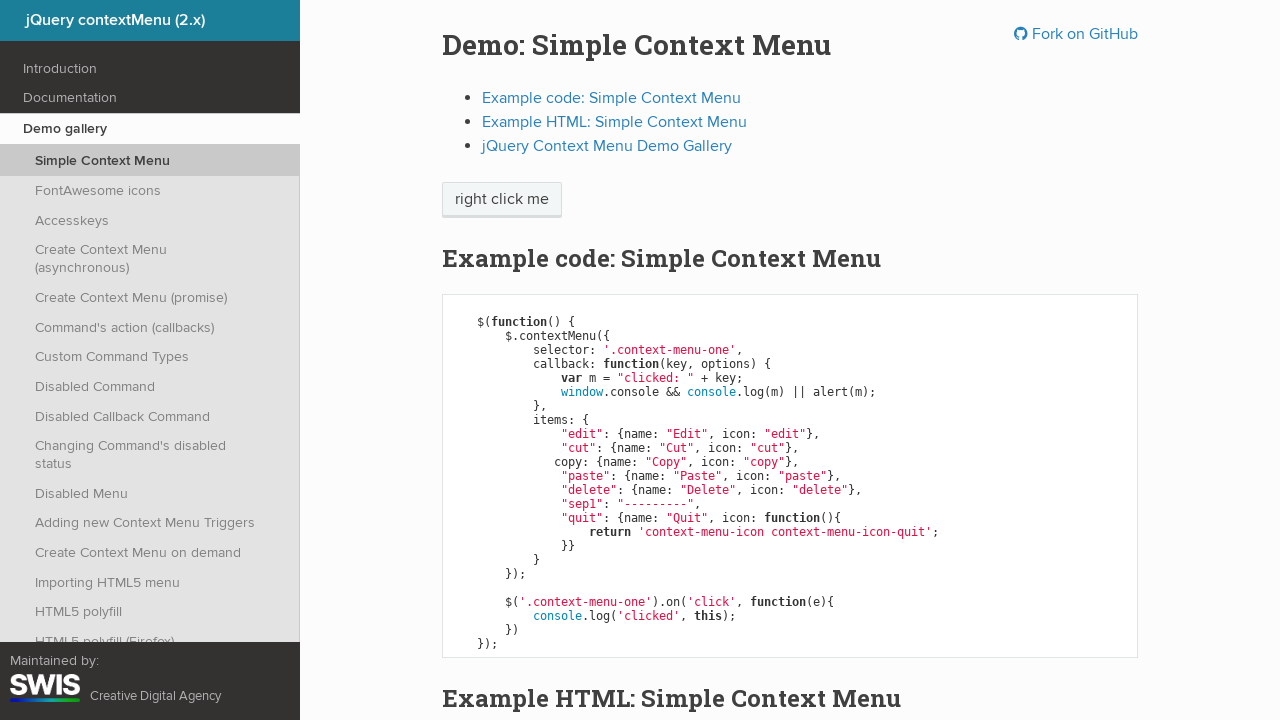

Right-clicked on the button to trigger context menu at (502, 200) on xpath=//span[@class='context-menu-one btn btn-neutral']
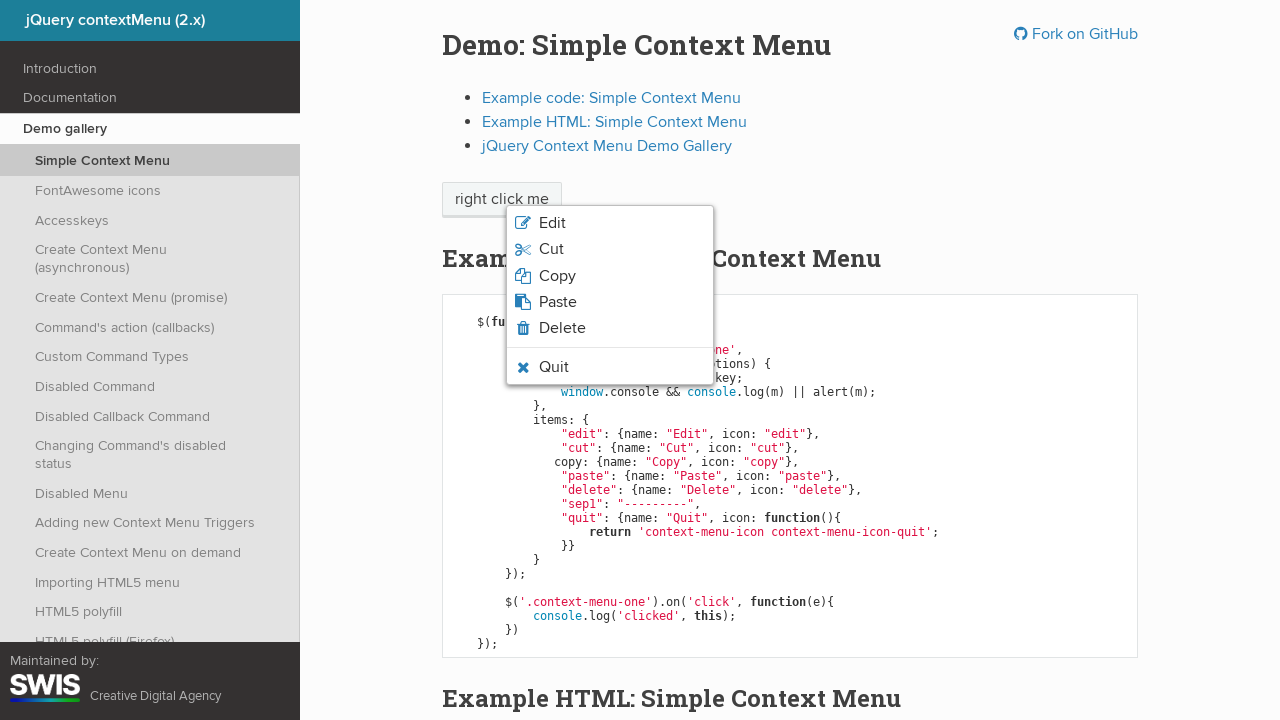

Context menu appeared after right-click
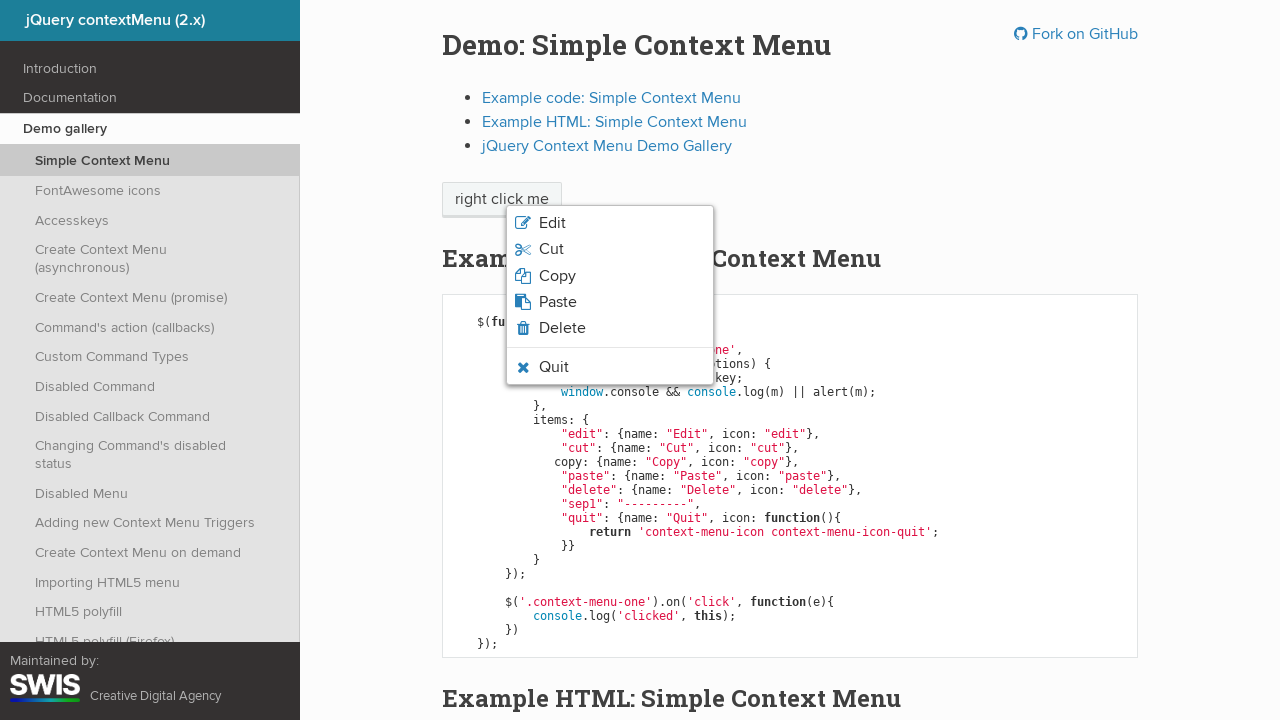

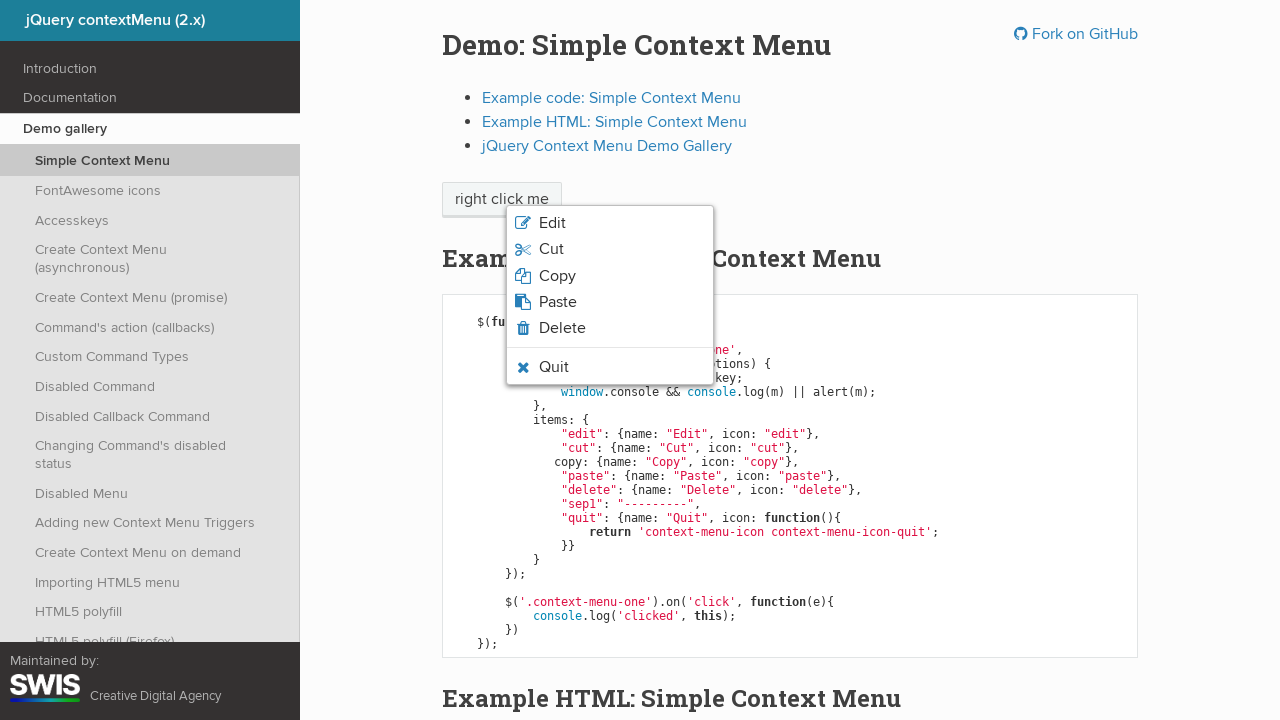